Tests dropdown selection by selecting Option1 from the dropdown menu

Starting URL: https://www.rahulshettyacademy.com/AutomationPractice/

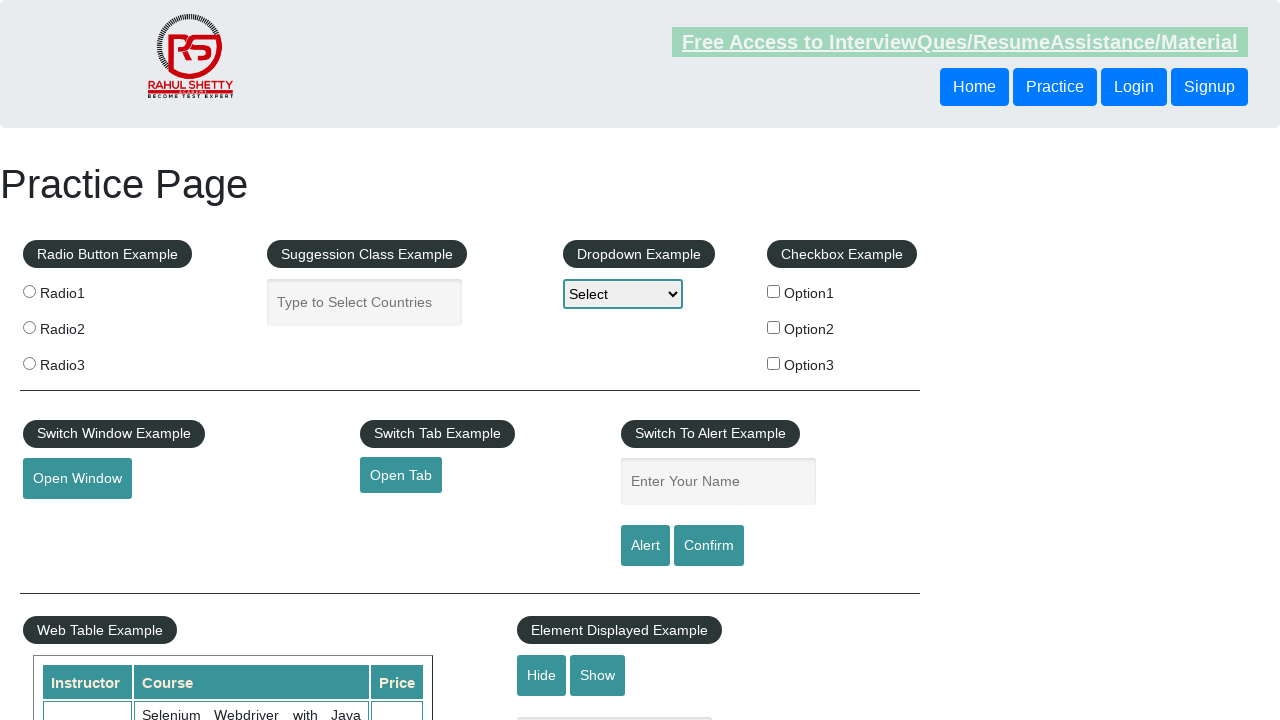

Navigated to AutomationPractice page
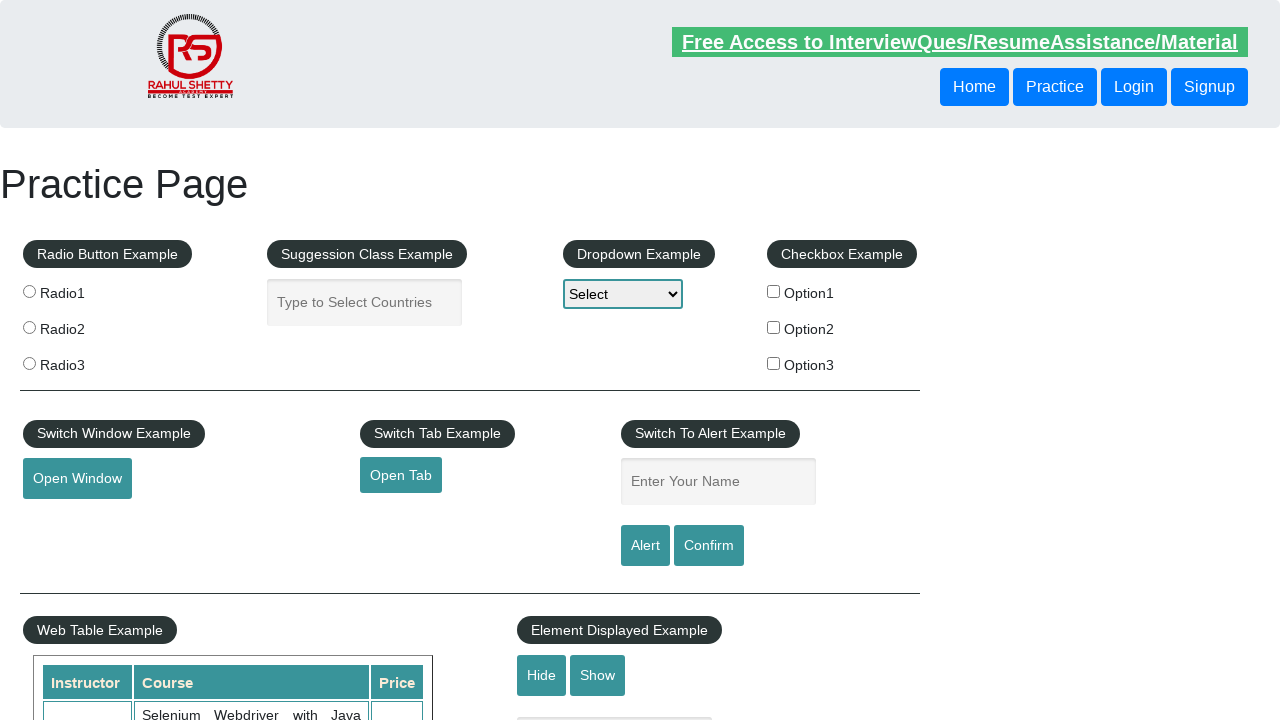

Selected Option1 from dropdown menu on select#dropdown-class-example
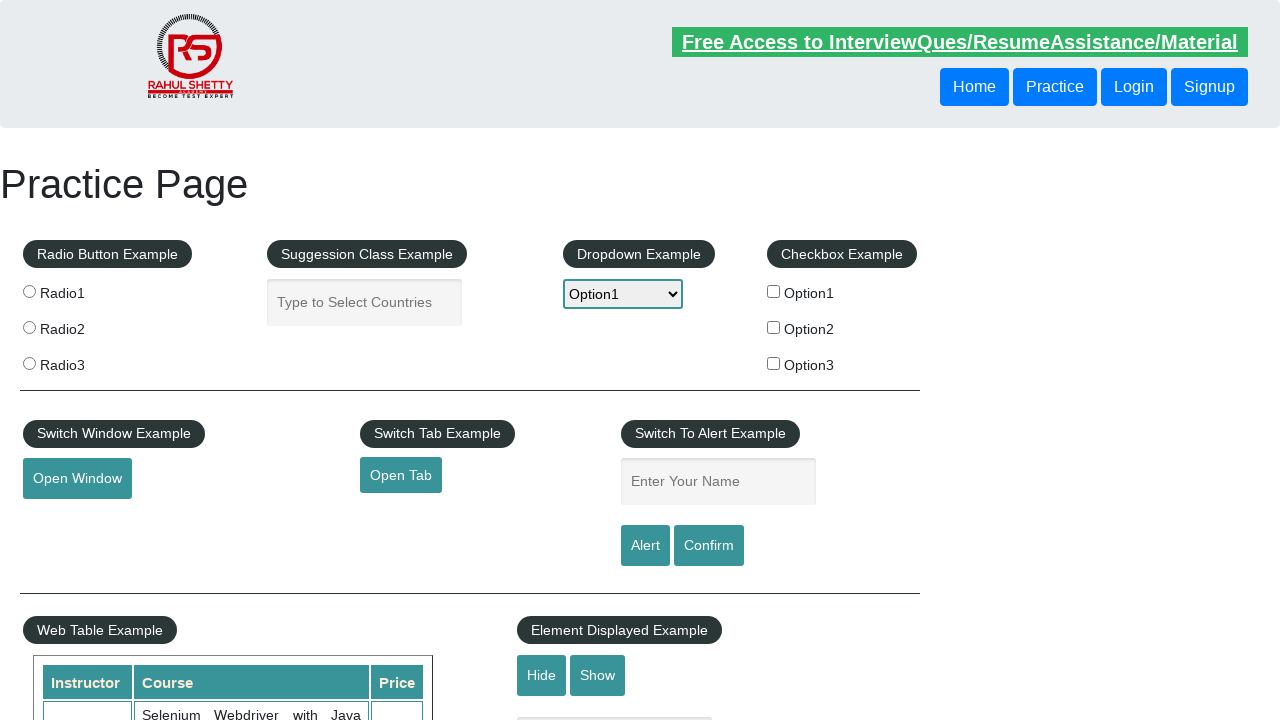

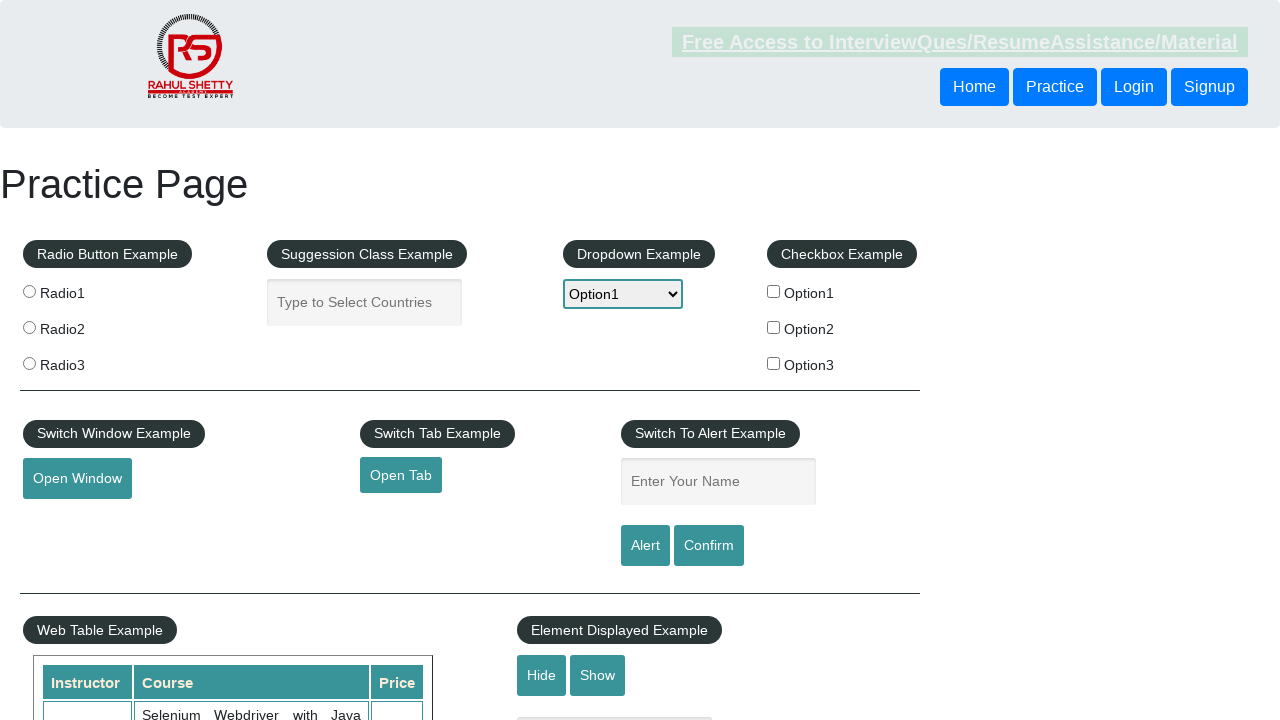